Tests multiple checkbox selection by clicking BMW and Benz checkboxes while verifying Honda remains unselected

Starting URL: https://www.letskodeit.com/practice

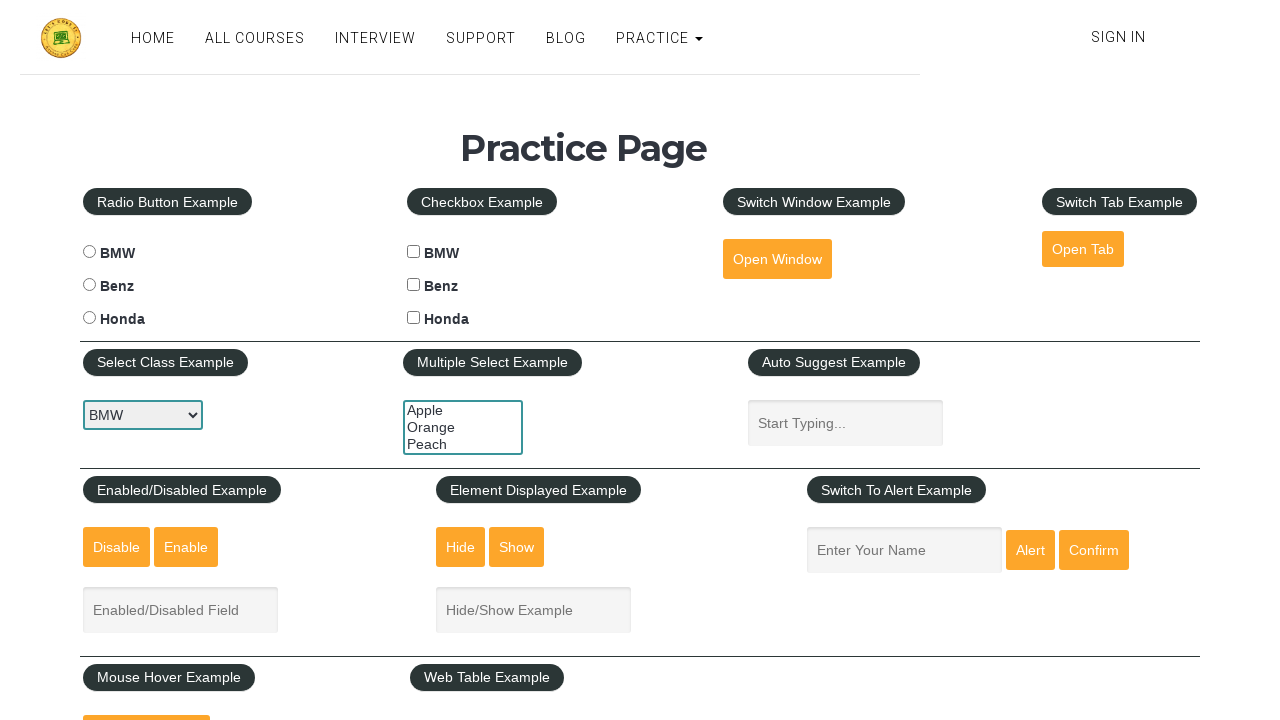

Clicked BMW checkbox at (414, 252) on #bmwcheck
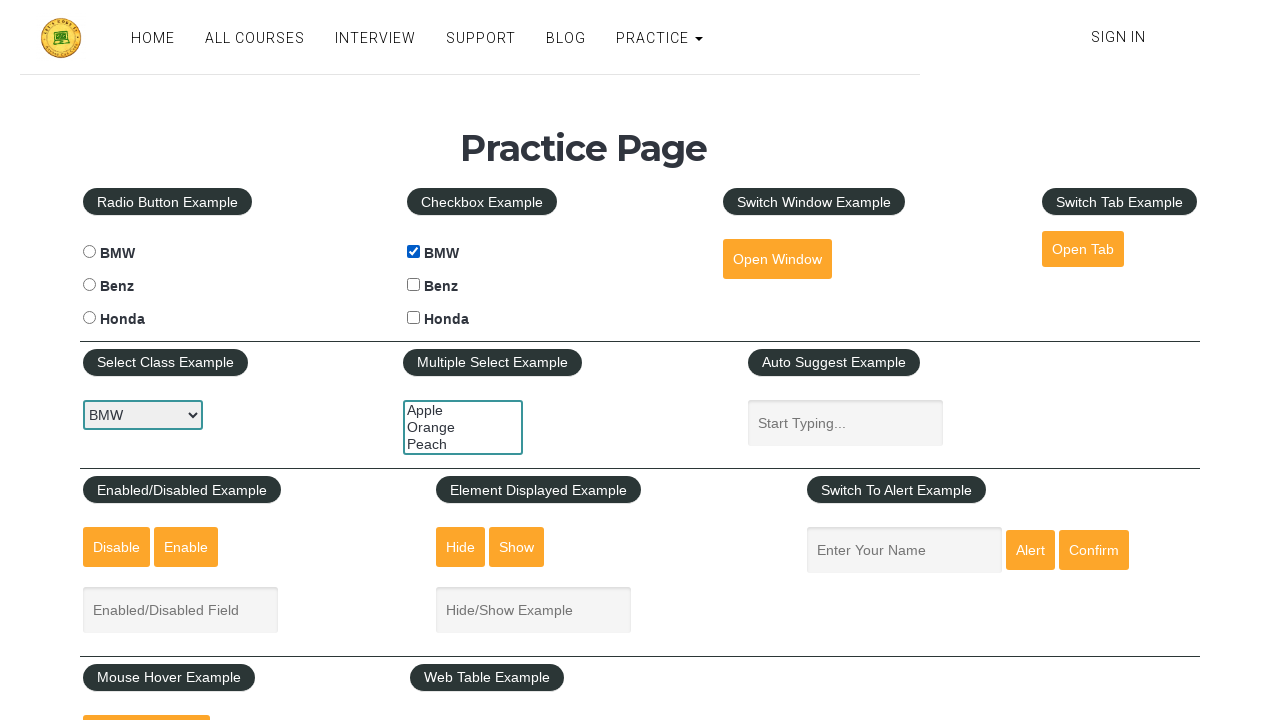

Clicked Benz checkbox at (414, 285) on #benzcheck
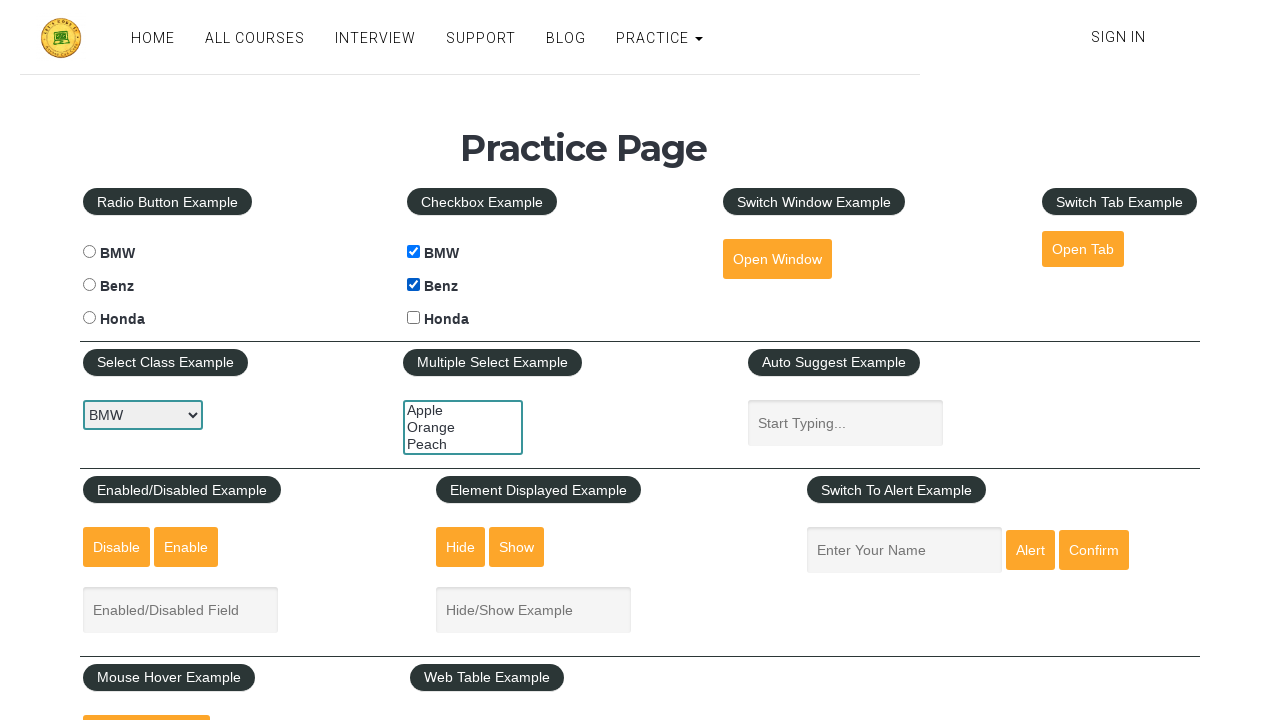

Verified Honda checkbox remains unselected
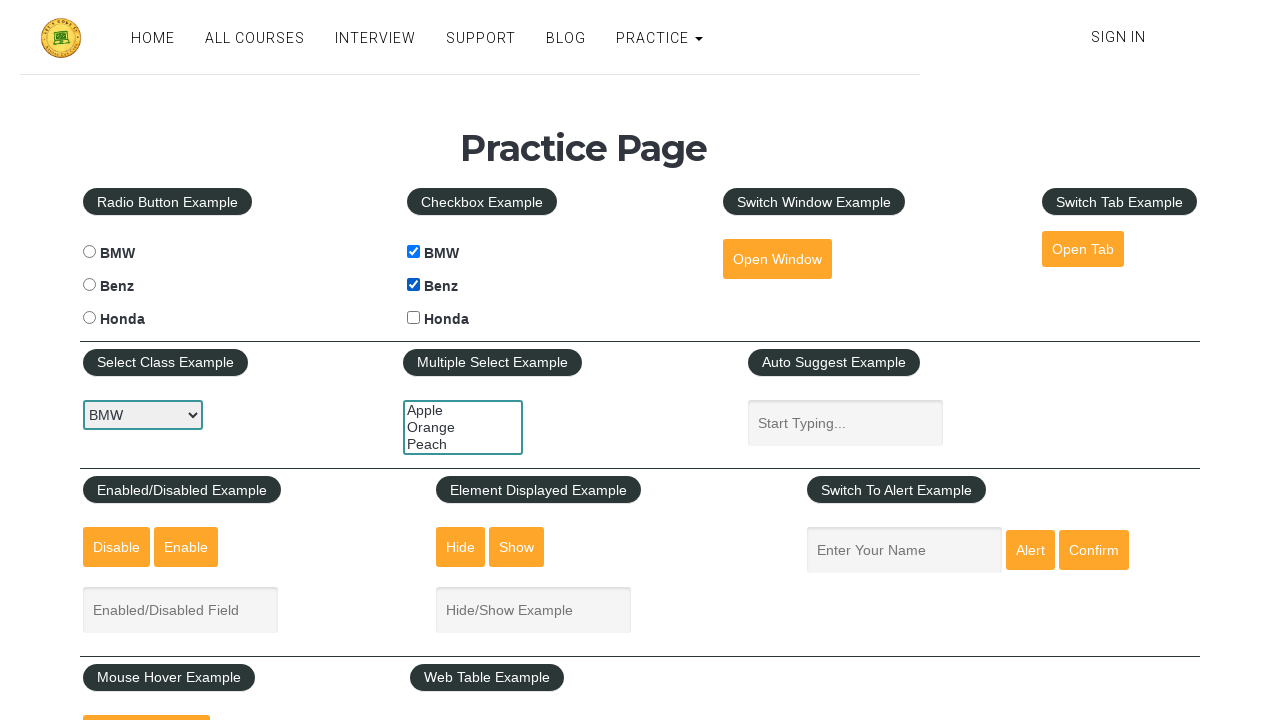

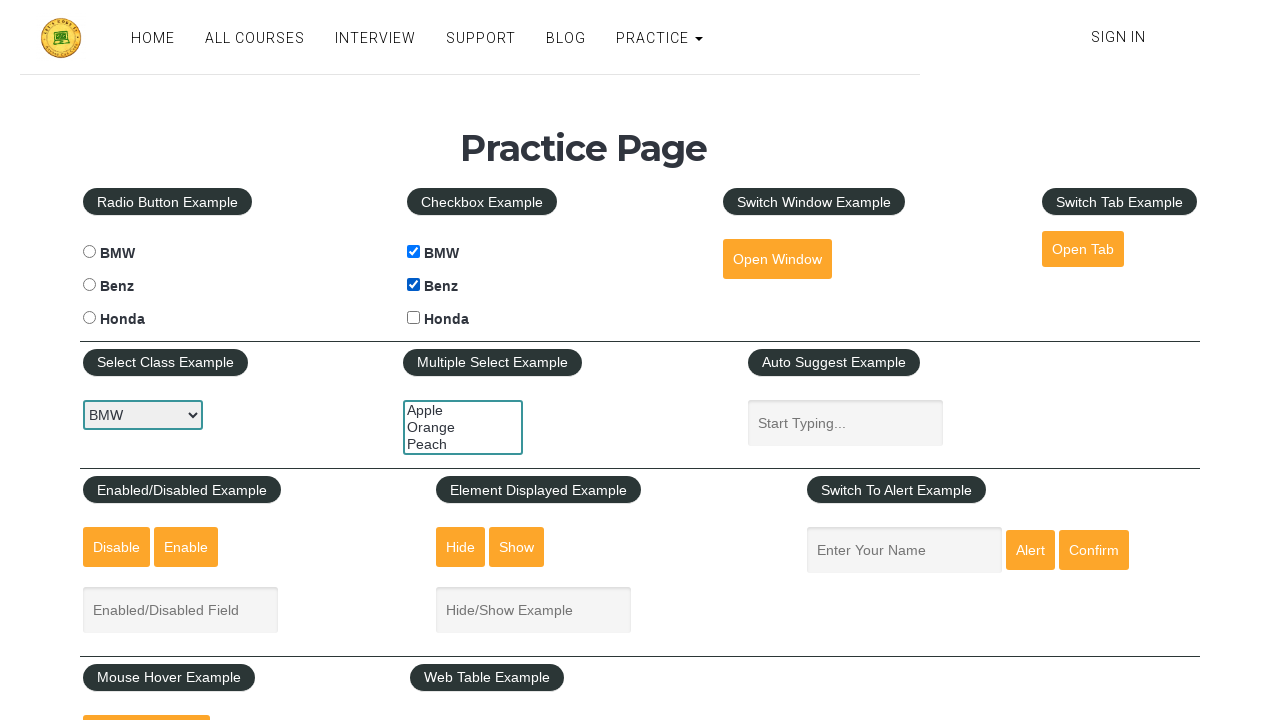